Tests opening a new browser tab by clicking a button and switching to the new tab to interact with an element

Starting URL: https://demoqa.com/browser-windows

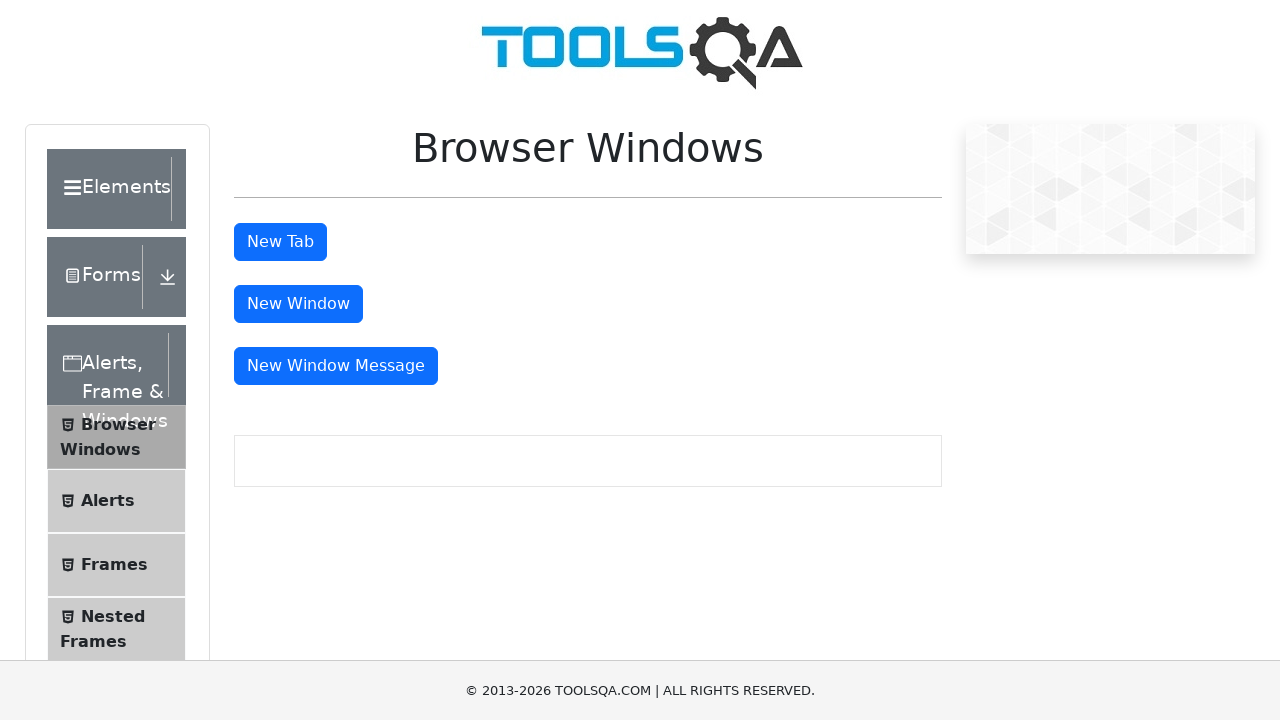

Clicked button to open new tab at (280, 242) on button#tabButton
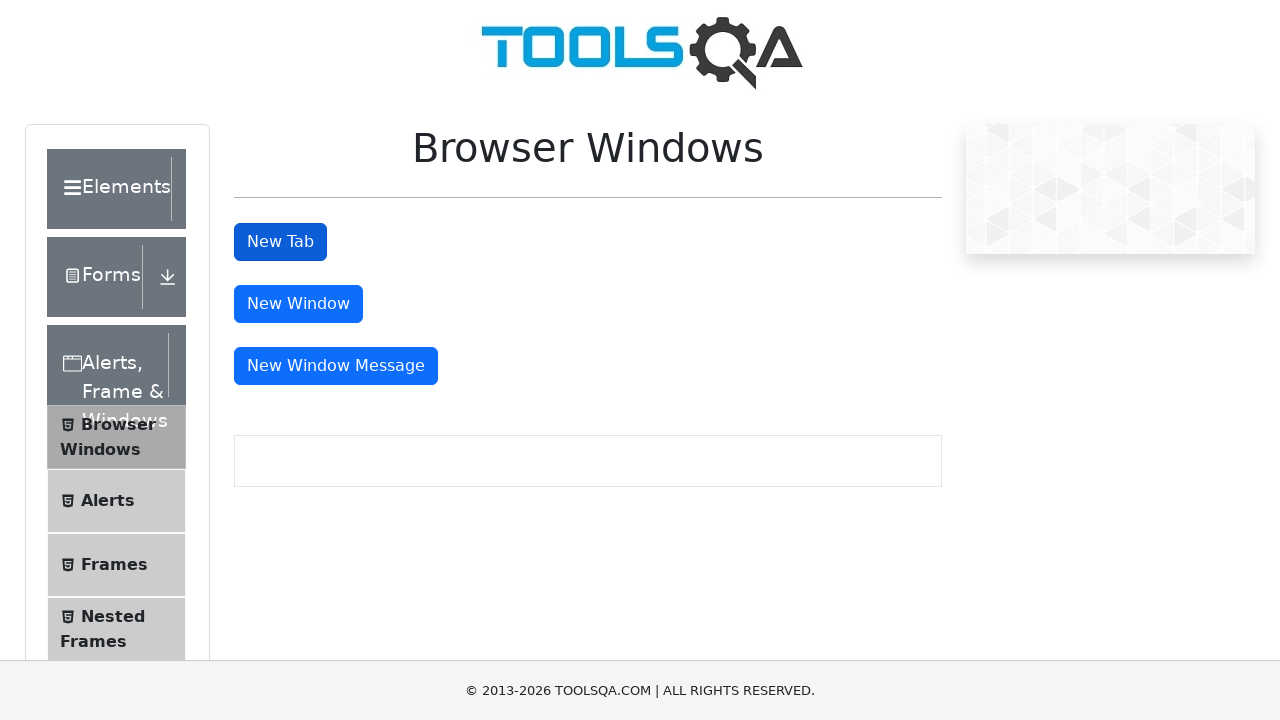

Obtained reference to new tab
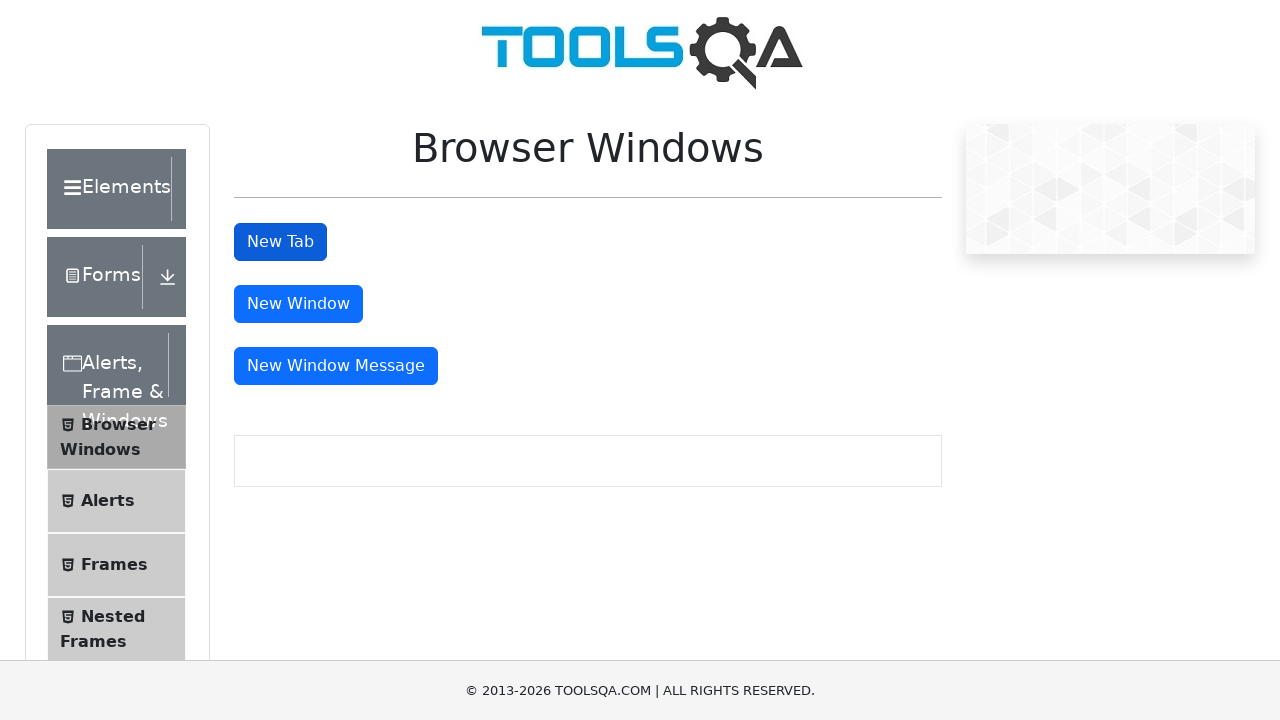

Waited for sample heading element to load in new tab
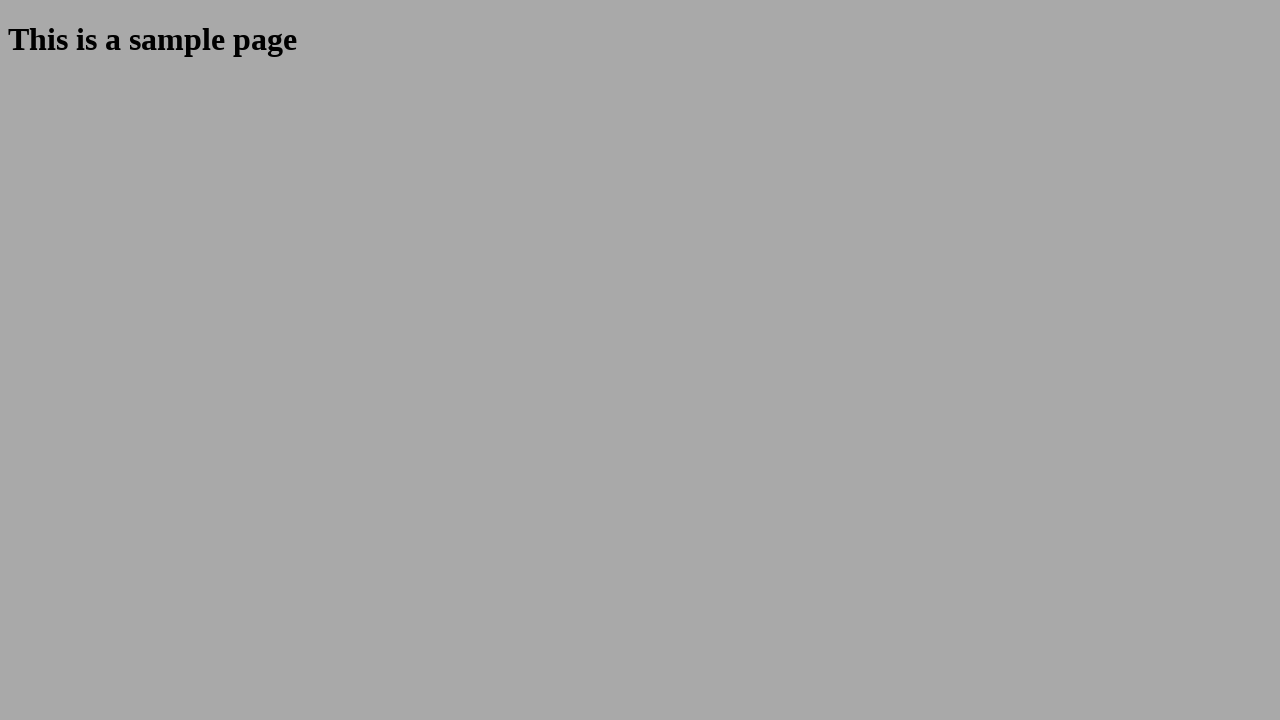

Clicked sample heading element in new tab at (640, 40) on h1#sampleHeading
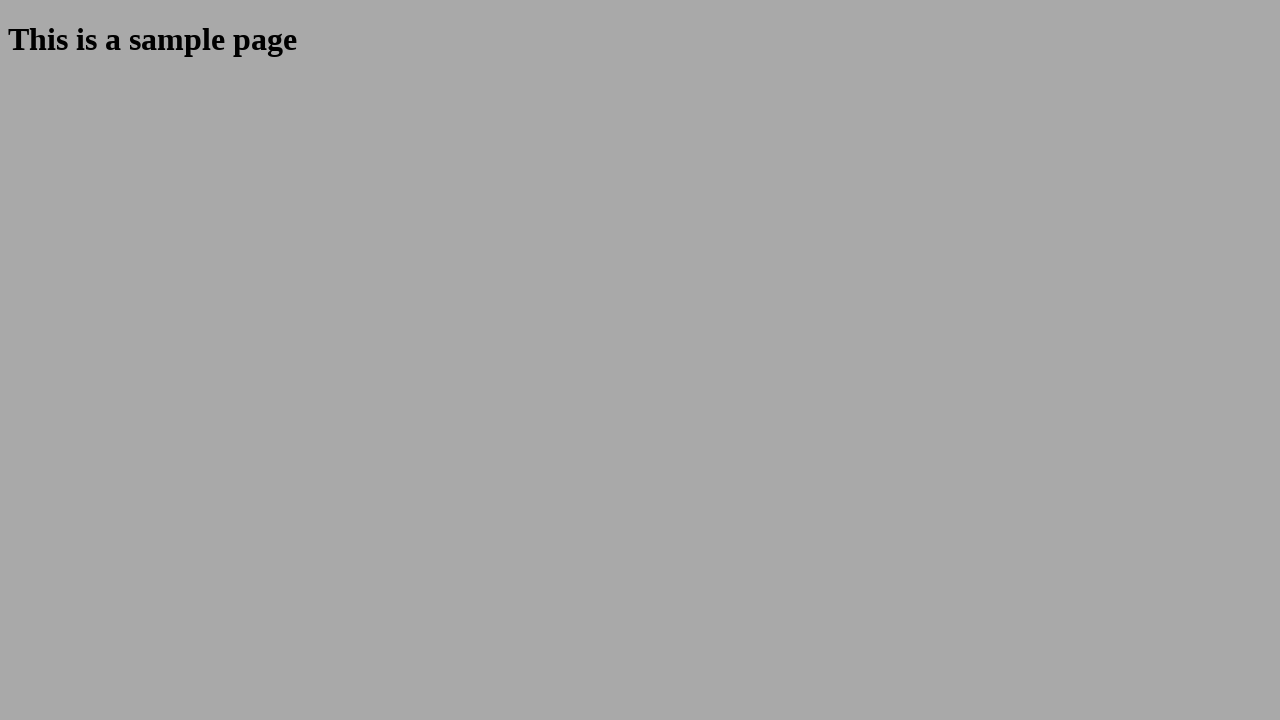

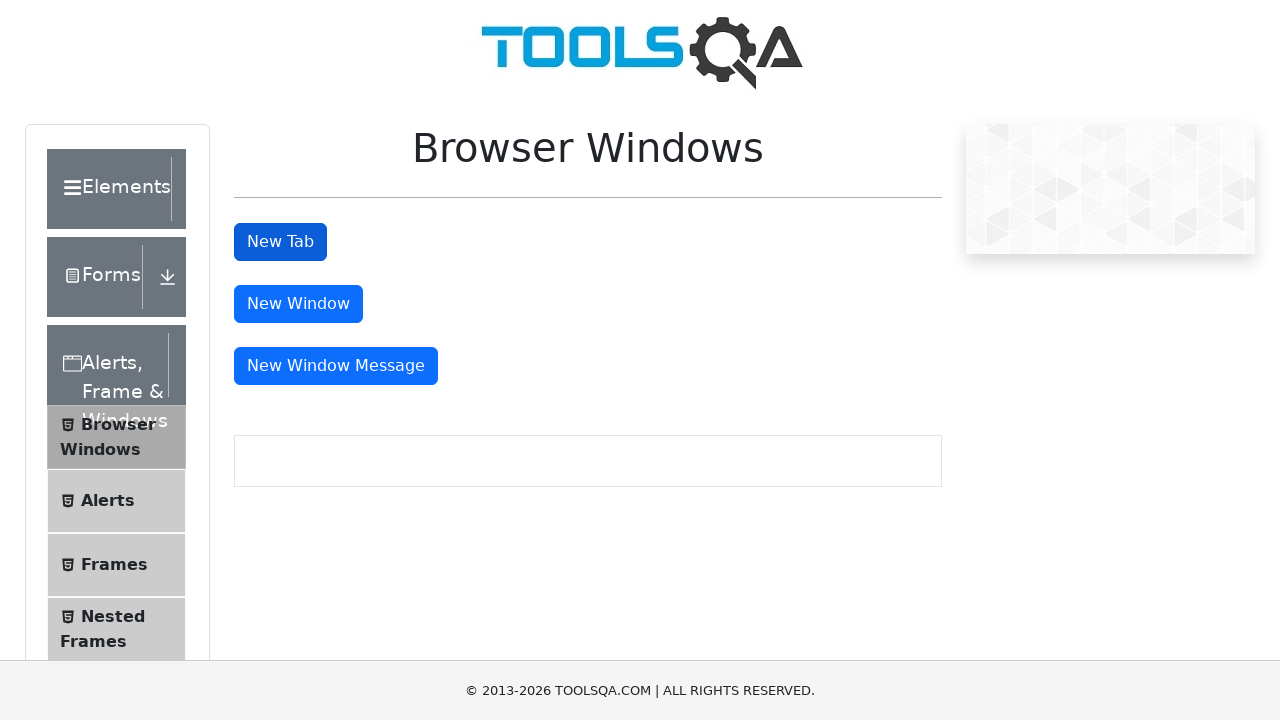